Tests a login practice page by entering credentials, clicking submit, verifying error message appears, clicking forgot password link, and entering a name in the reset form

Starting URL: https://rahulshettyacademy.com/locatorspractice/

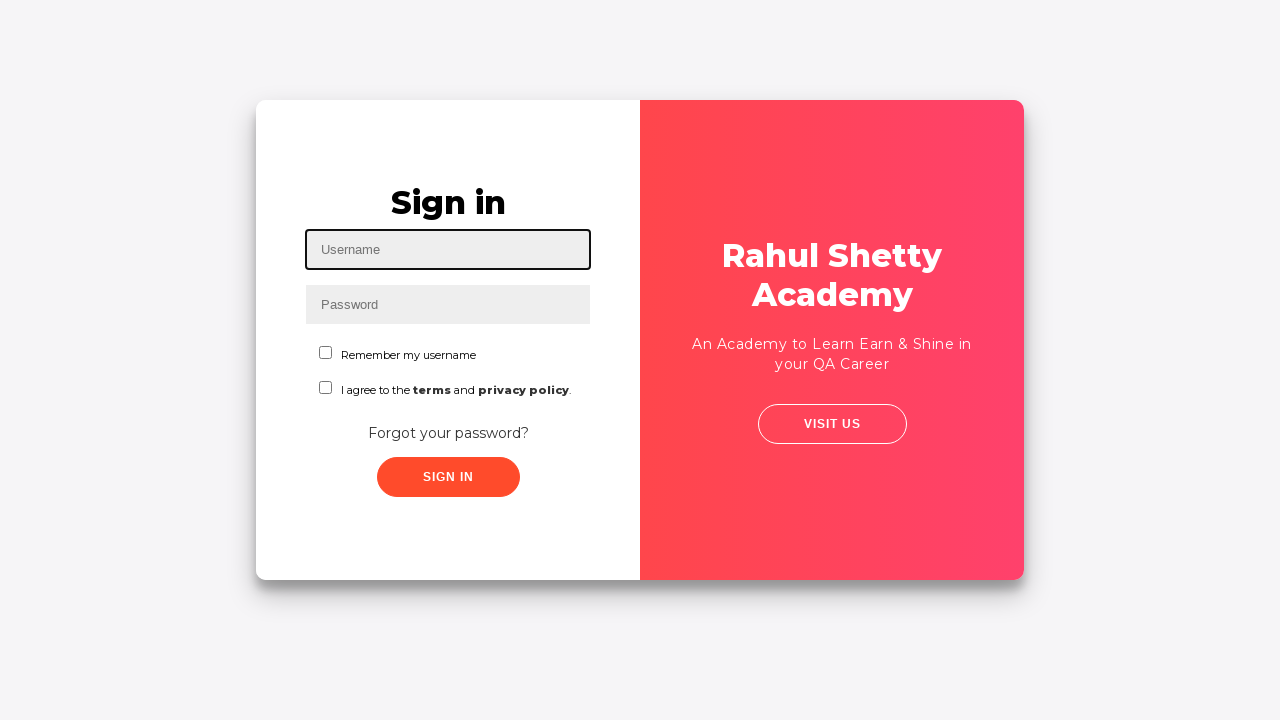

Entered username 'rahul' in the username field on #inputUsername
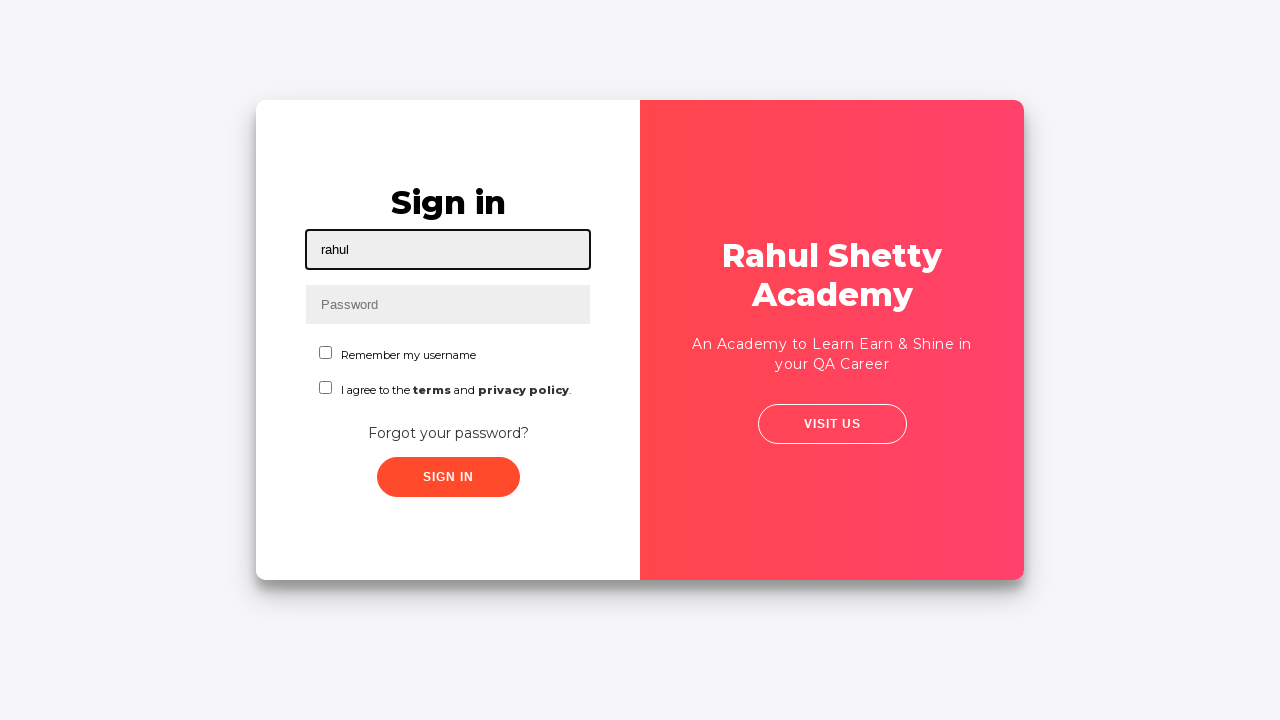

Entered password 'Gourav' in the password field on input[name='inputPassword']
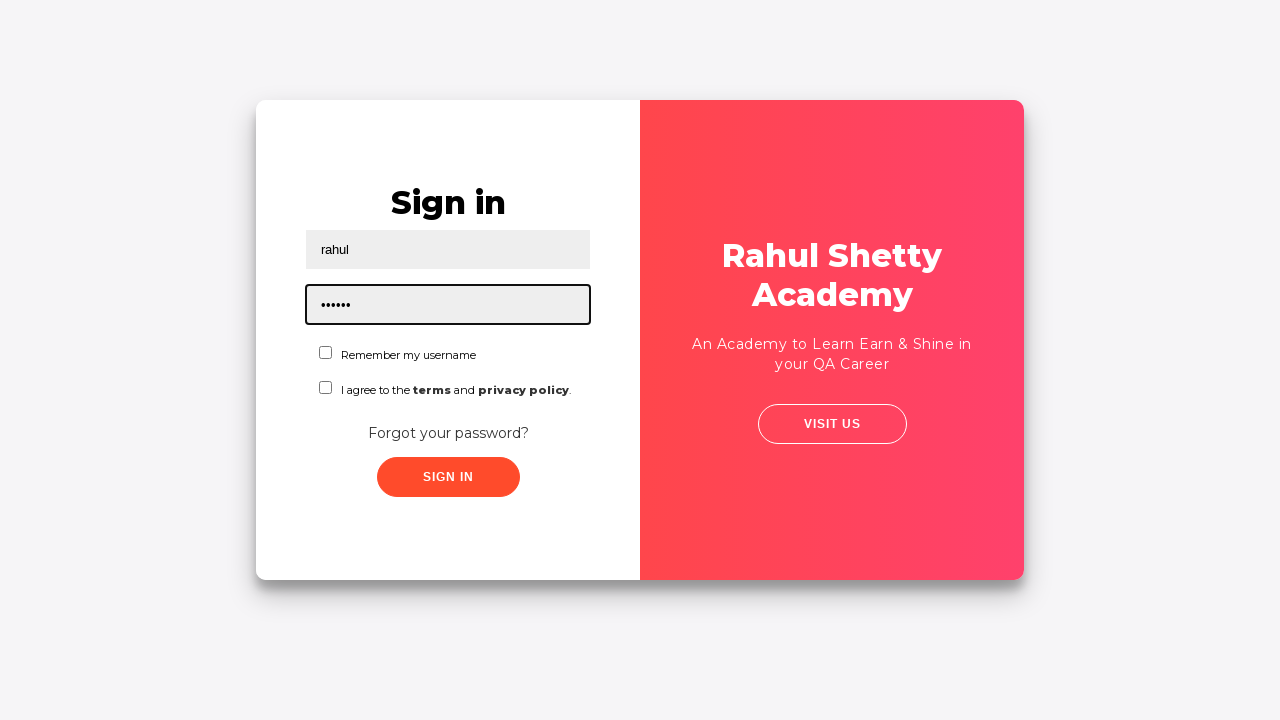

Clicked the submit button at (448, 477) on .submit
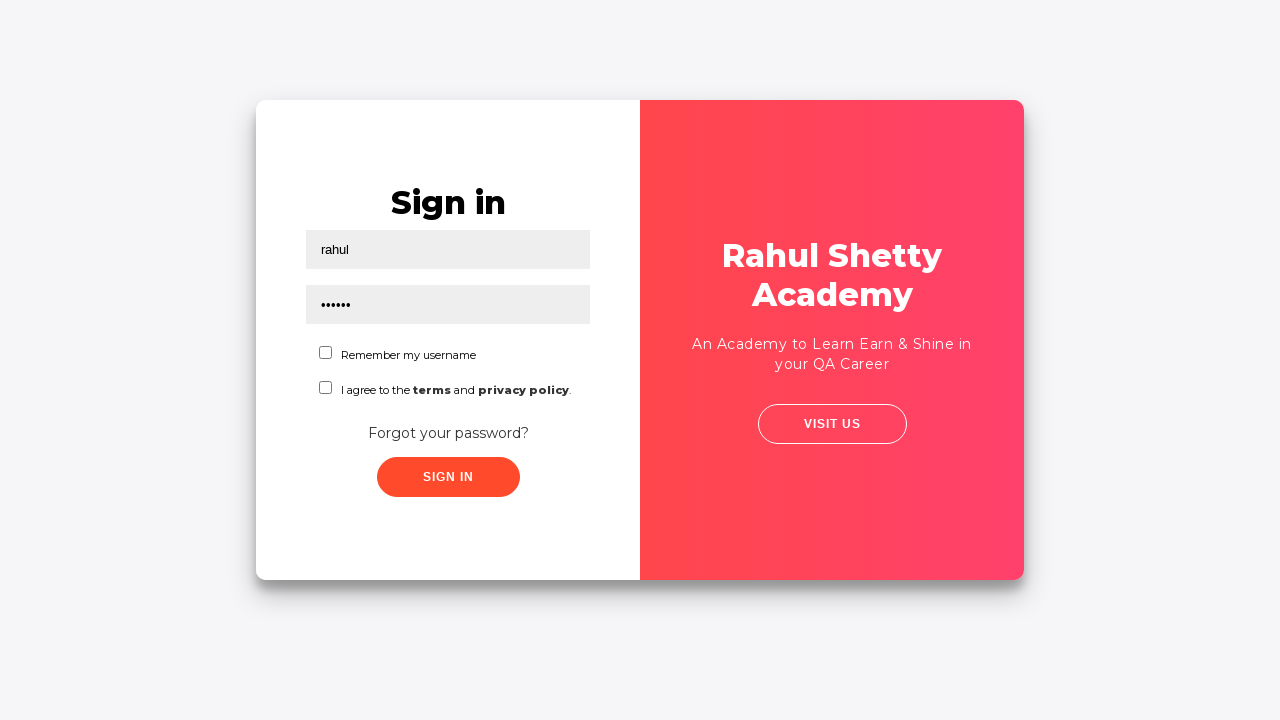

Error message appeared on the page
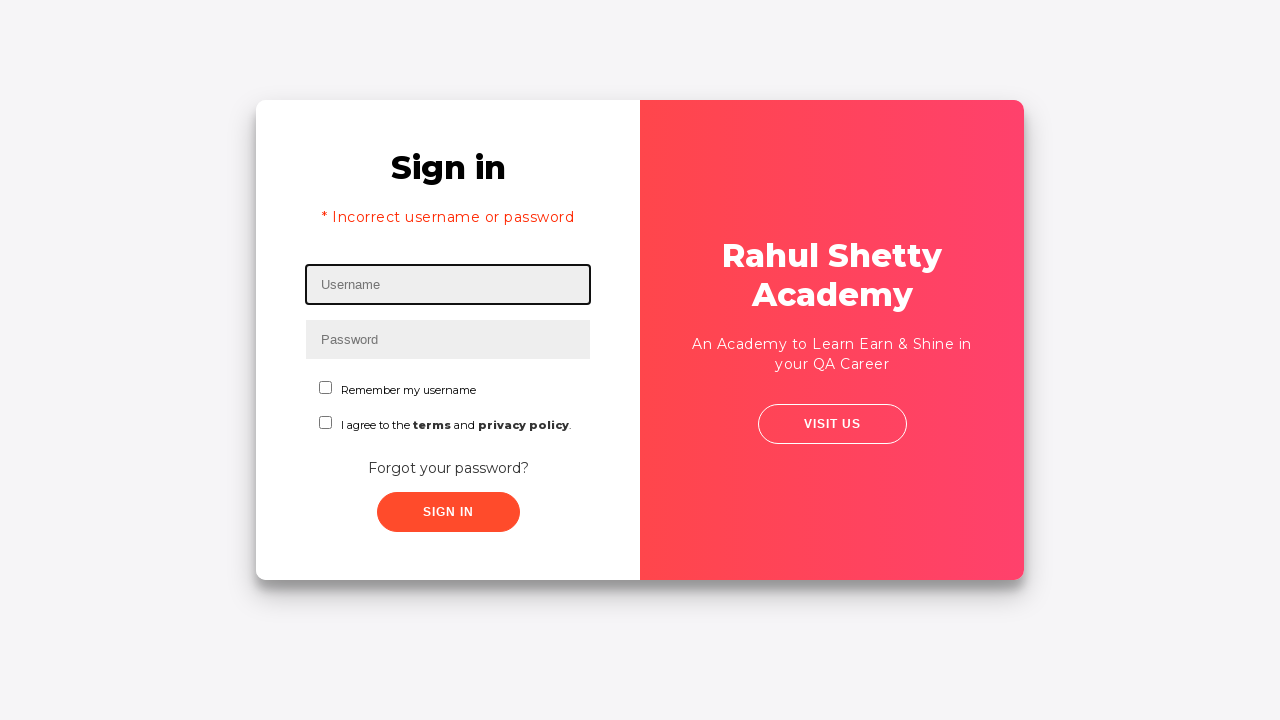

Clicked the 'Forgot your password?' link at (448, 468) on text=Forgot your password?
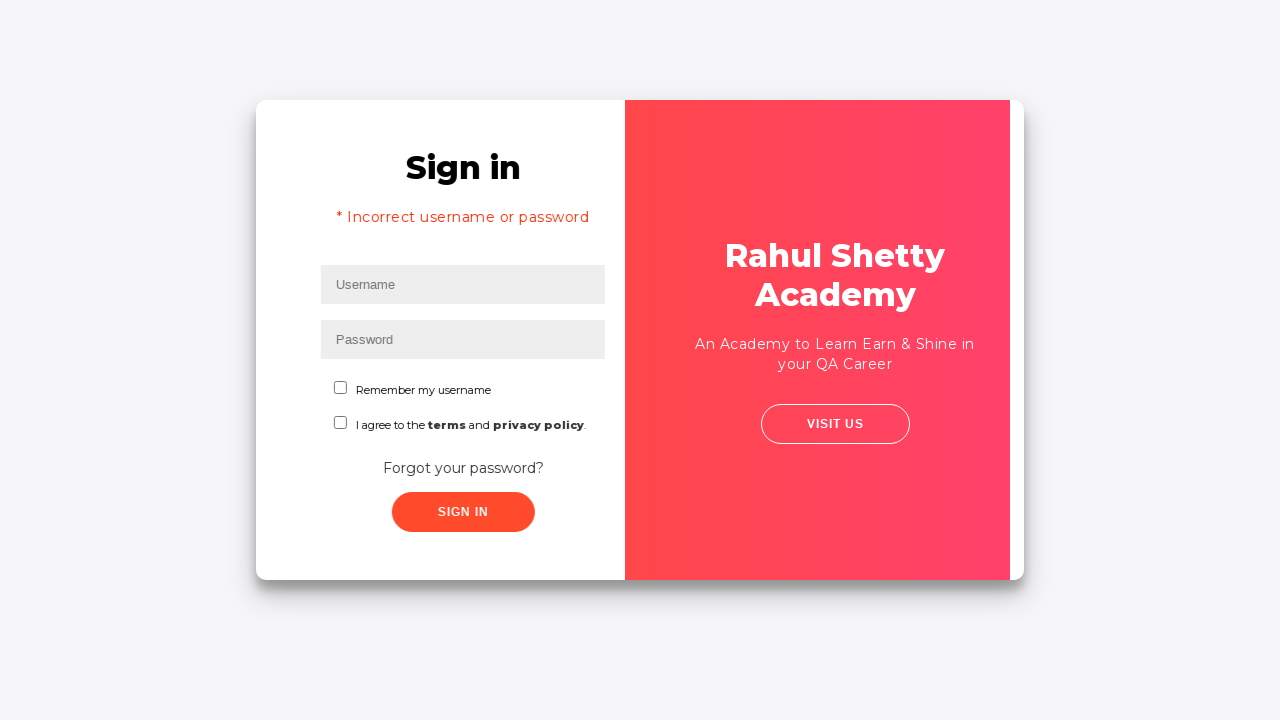

Entered 'John' in the name field of the reset password form on input[placeholder='Name']
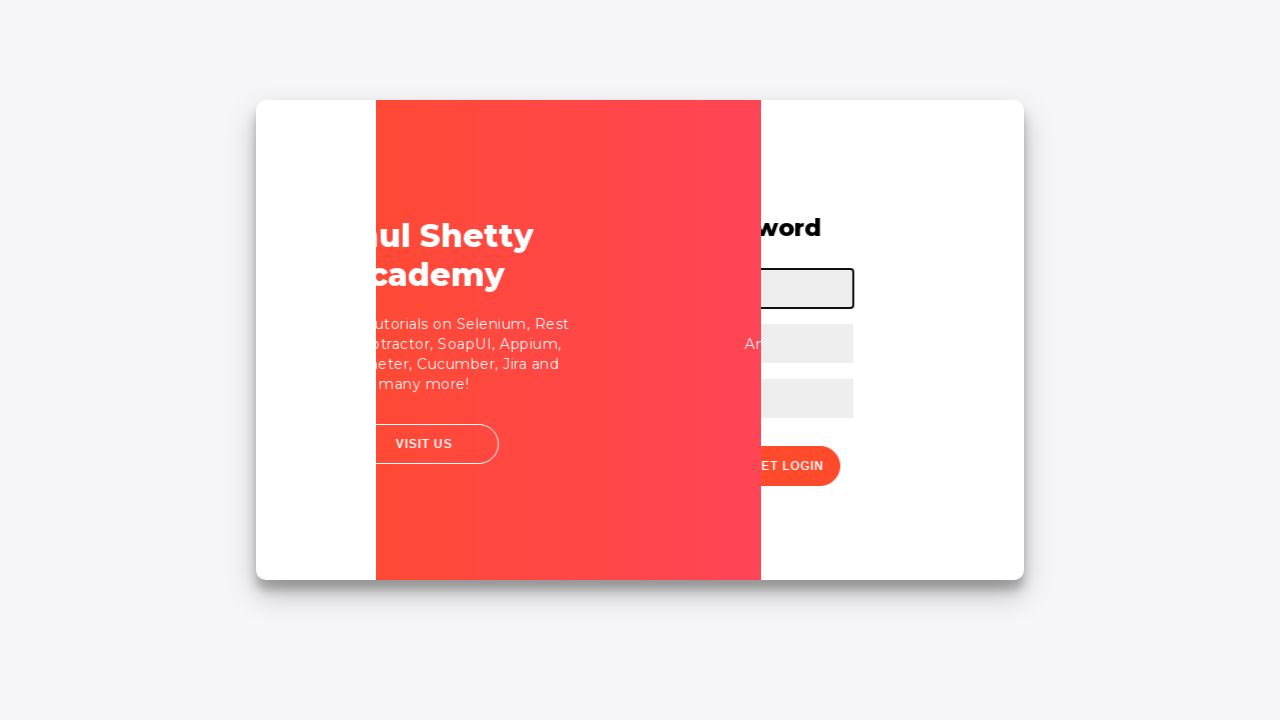

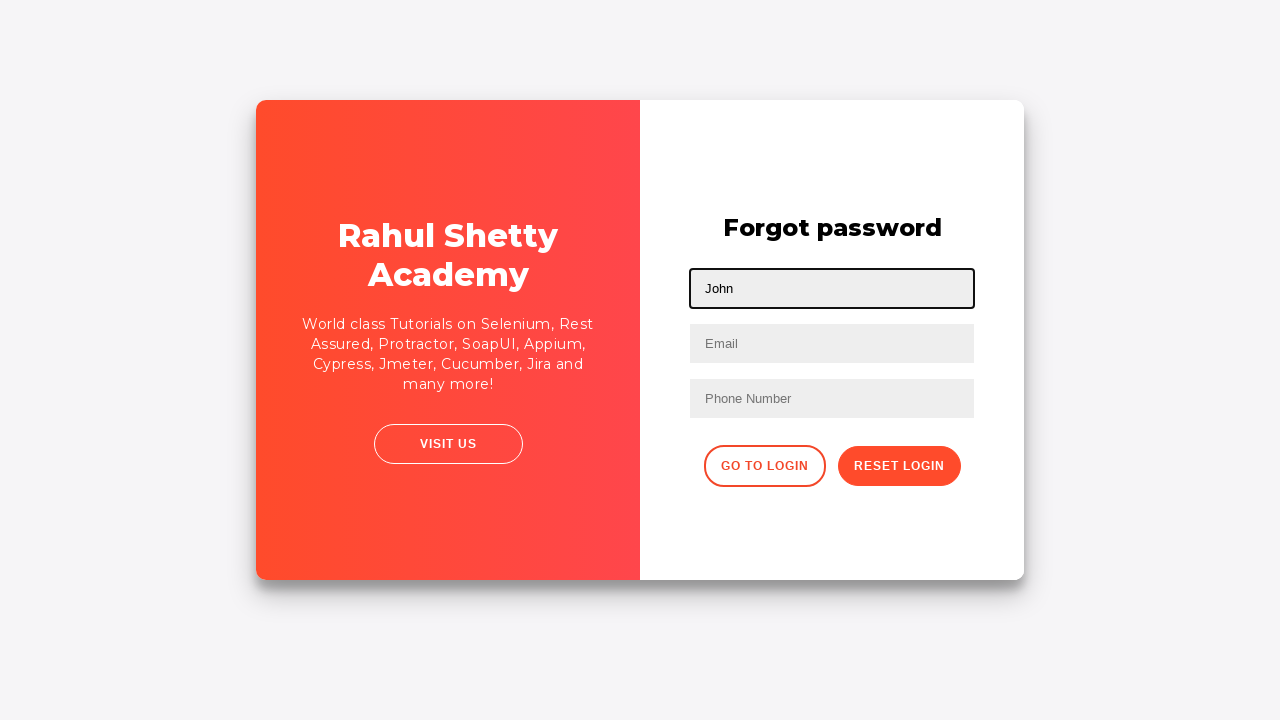